Navigates to a nested frames demo page and switches through multiple frame levels to access content in the middle frame

Starting URL: https://the-internet.herokuapp.com/

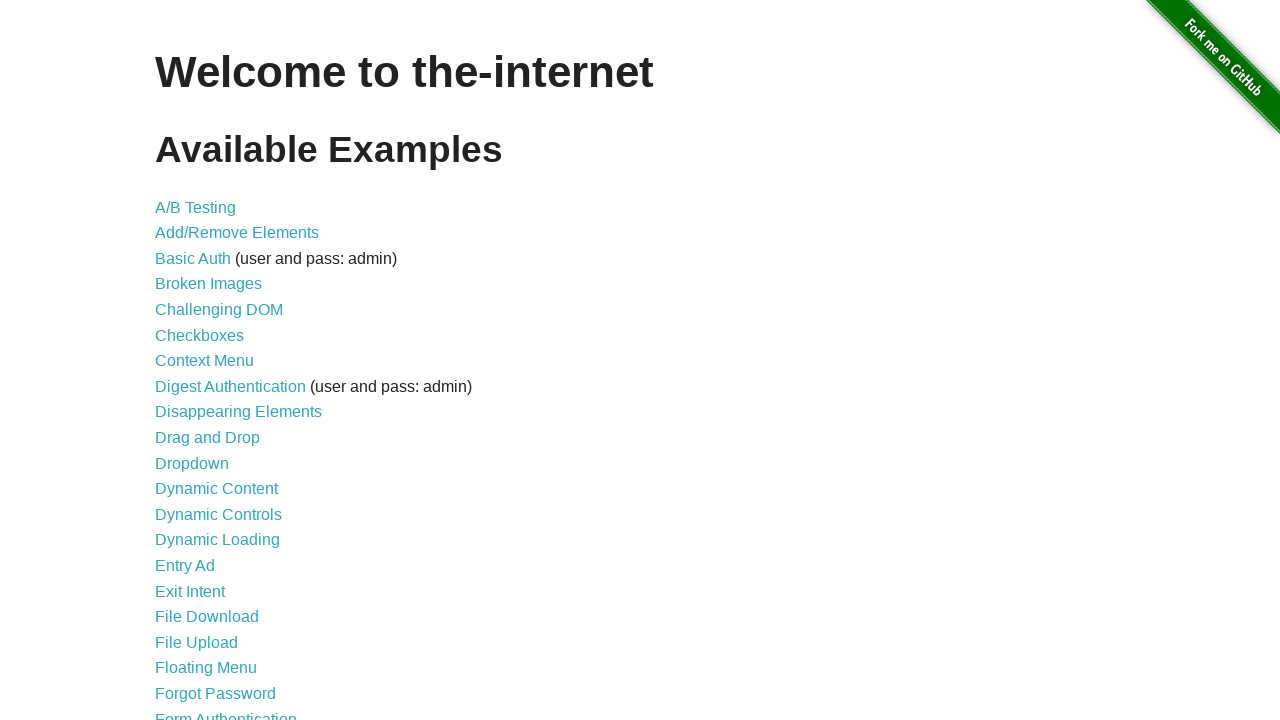

Clicked on nested frames link at (210, 395) on xpath=//a[@href='/nested_frames']
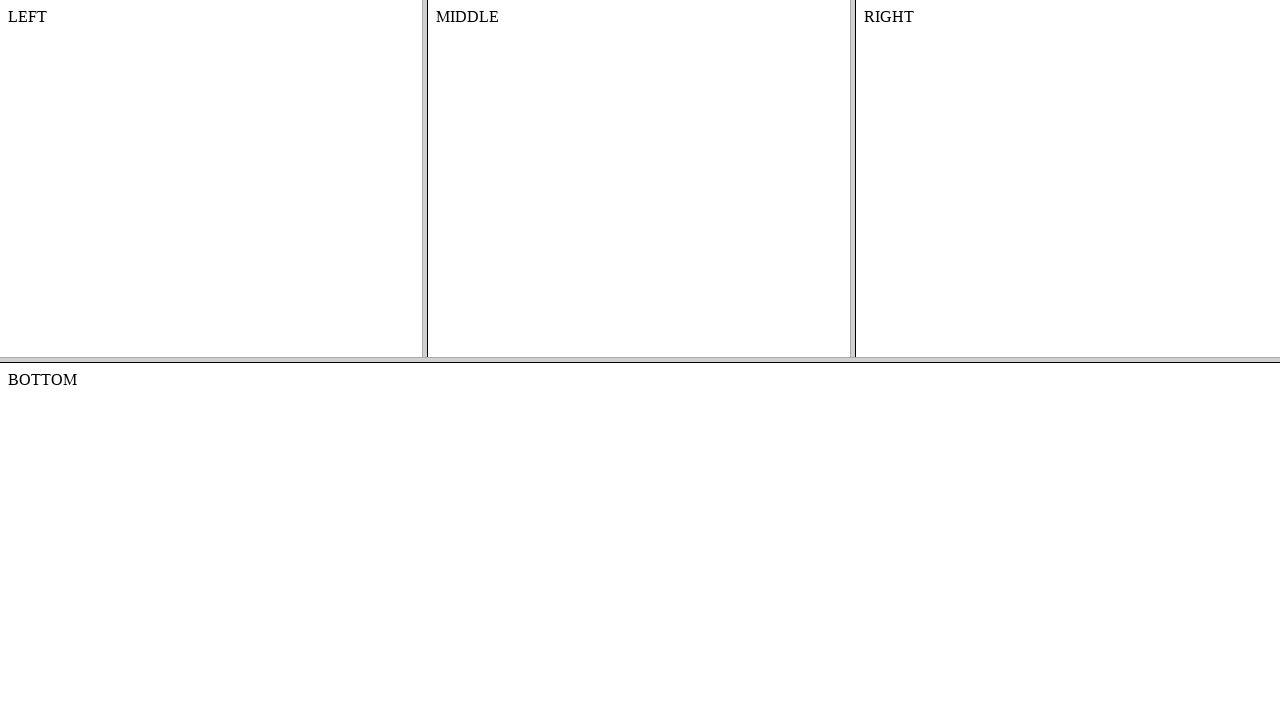

Located top frame element
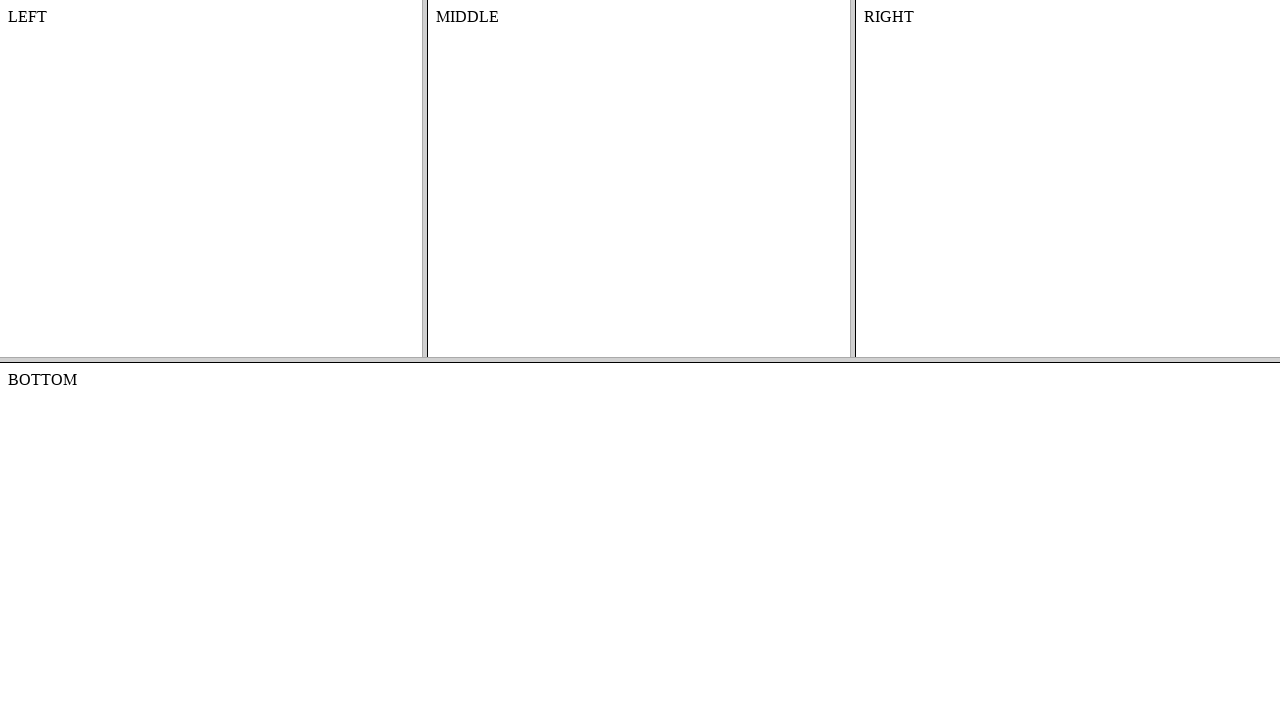

Located middle frame within top frame
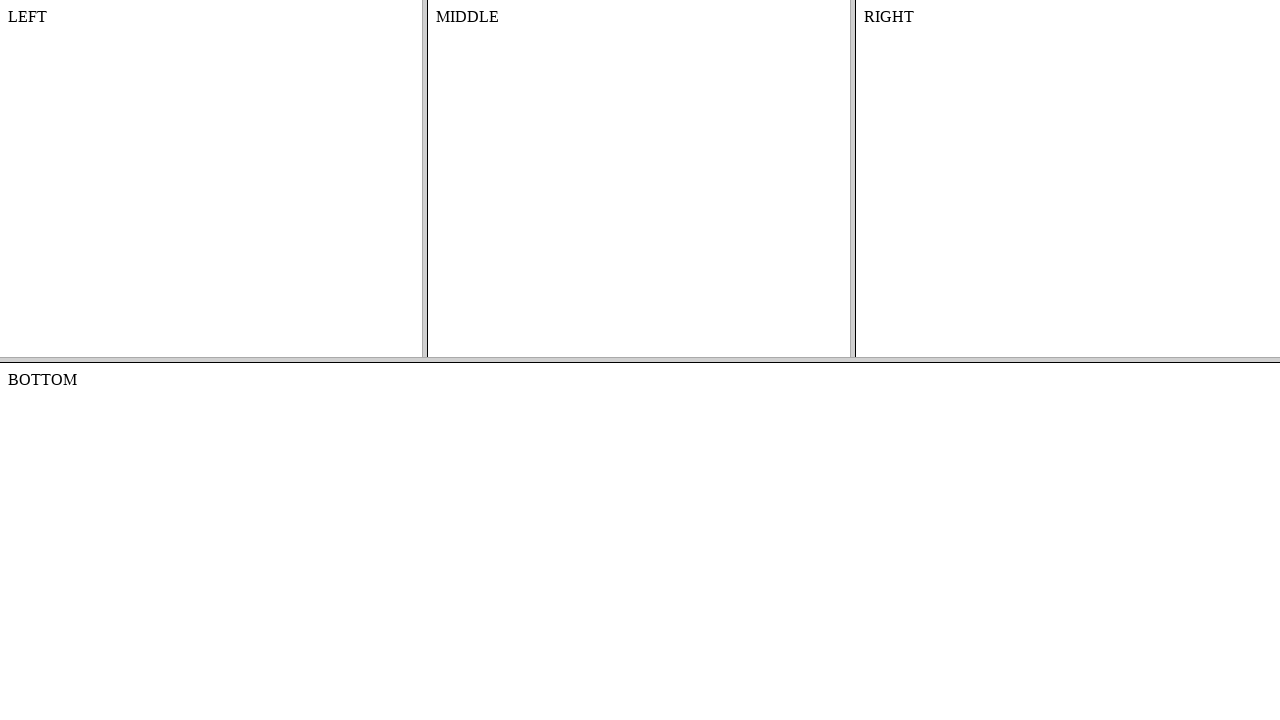

Retrieved text content from middle frame: 'MIDDLE'
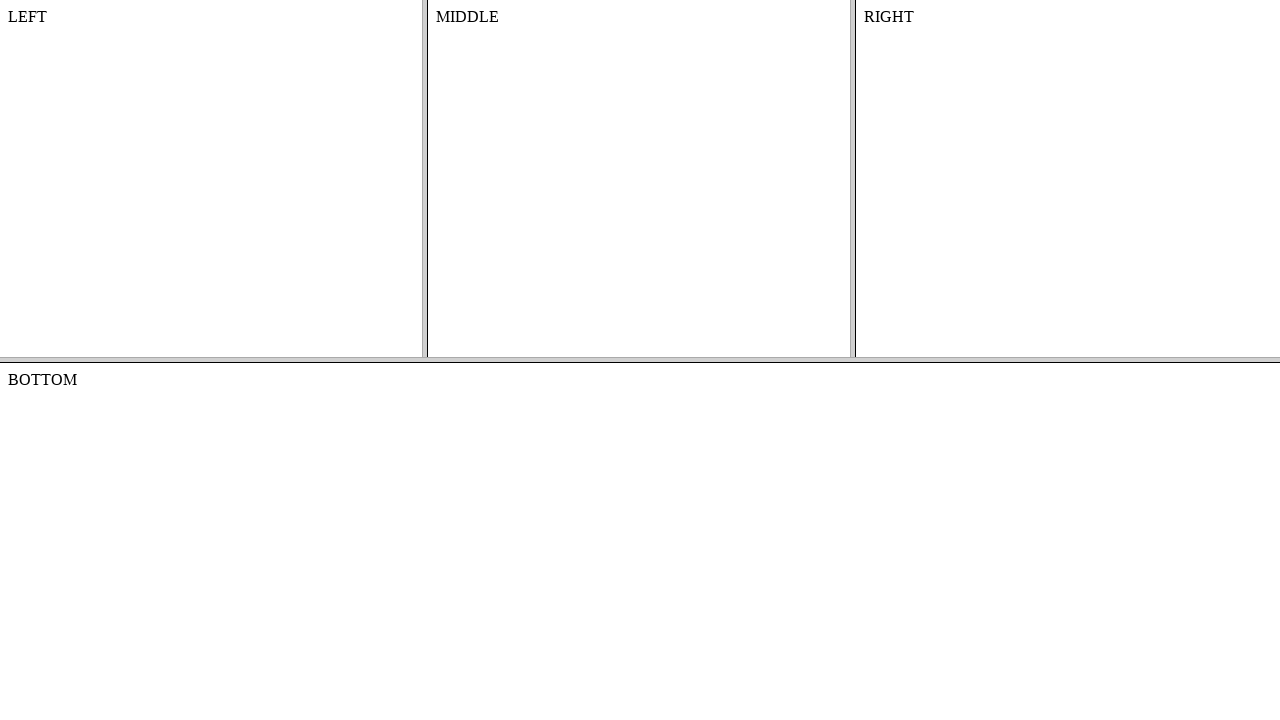

Printed content text to console
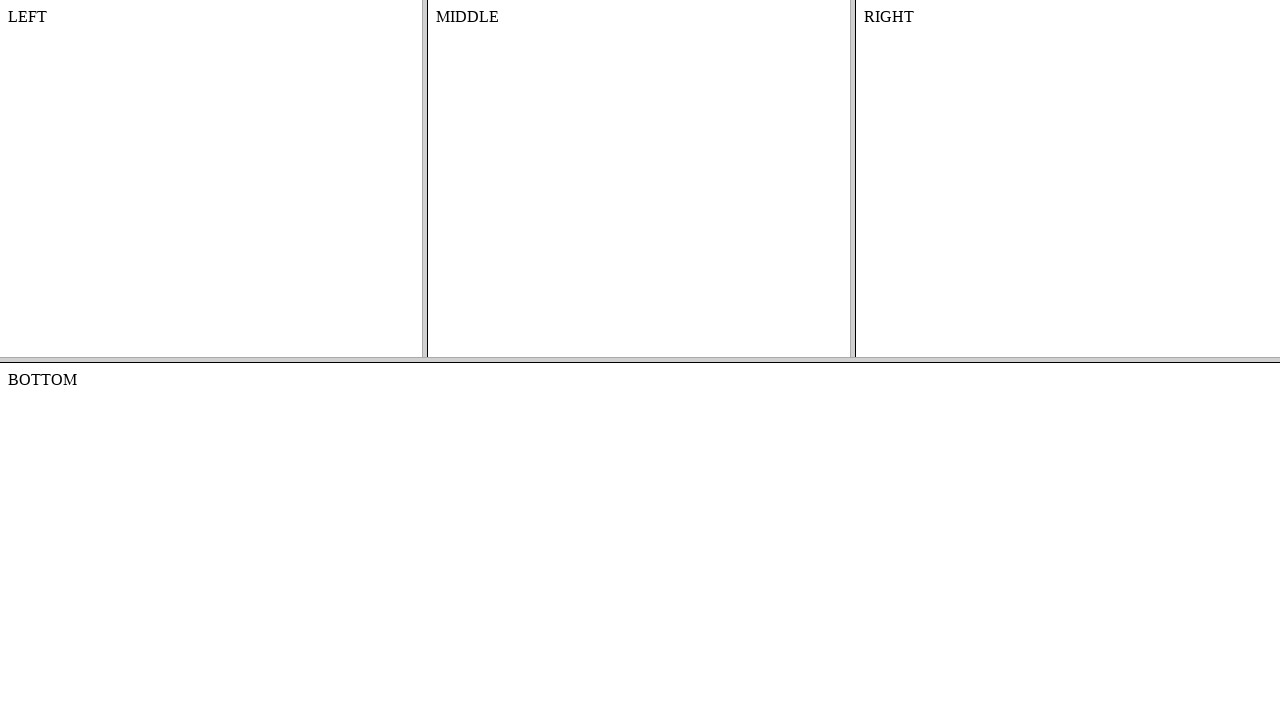

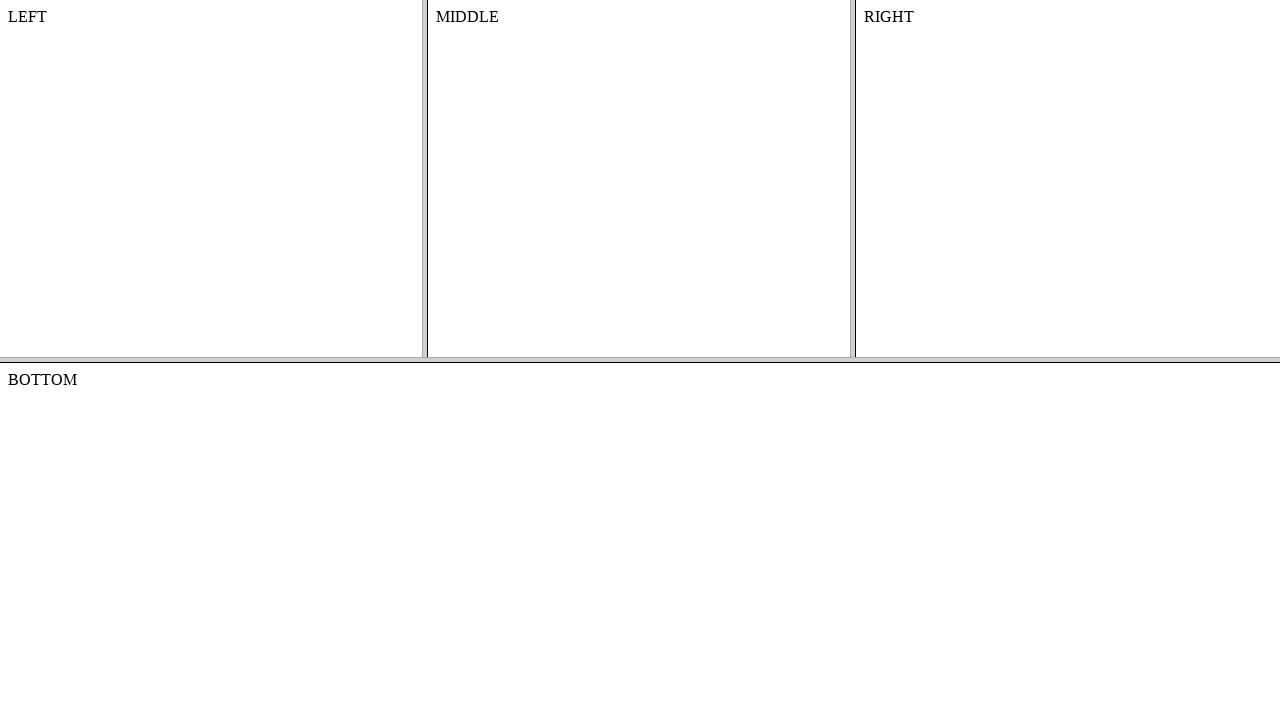